Tests various dropdown selection methods (by value, label, index) on a single-select dropdown, and multi-select functionality on a states dropdown.

Starting URL: https://www.lambdatest.com/selenium-playground/select-dropdown-demo

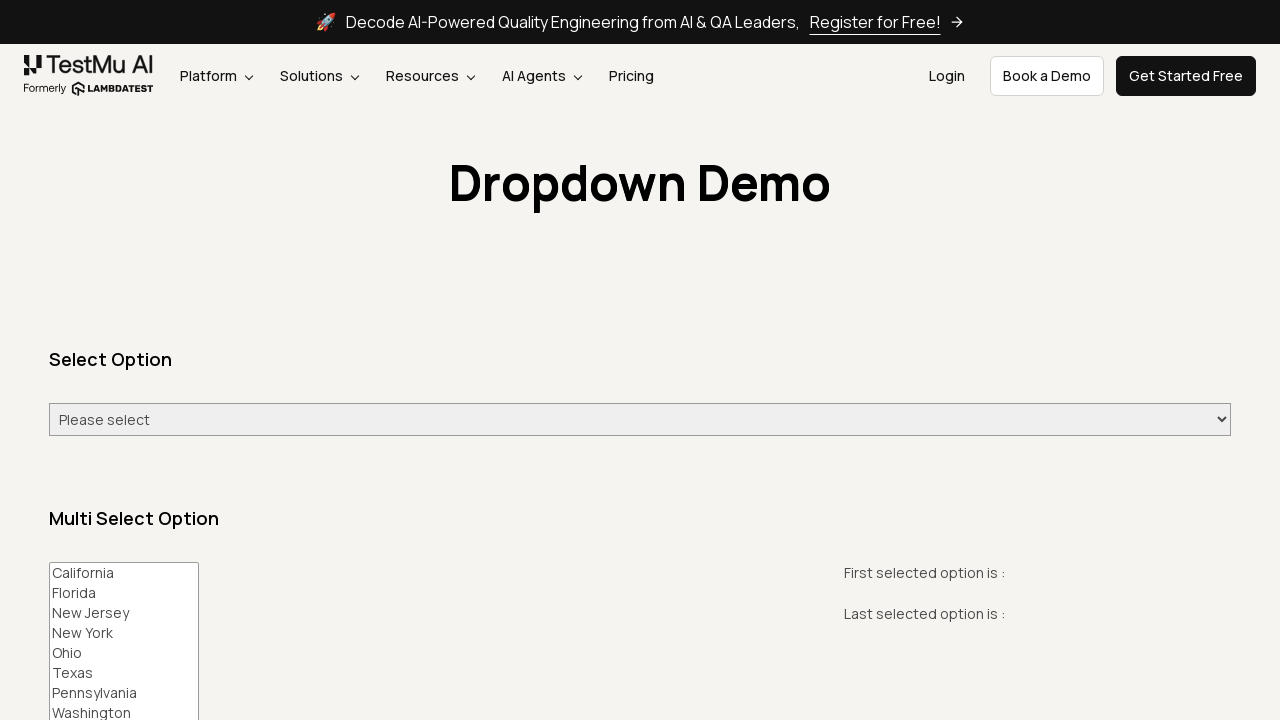

Selected 'Monday' from single-select dropdown by value on #select-demo >> nth=0
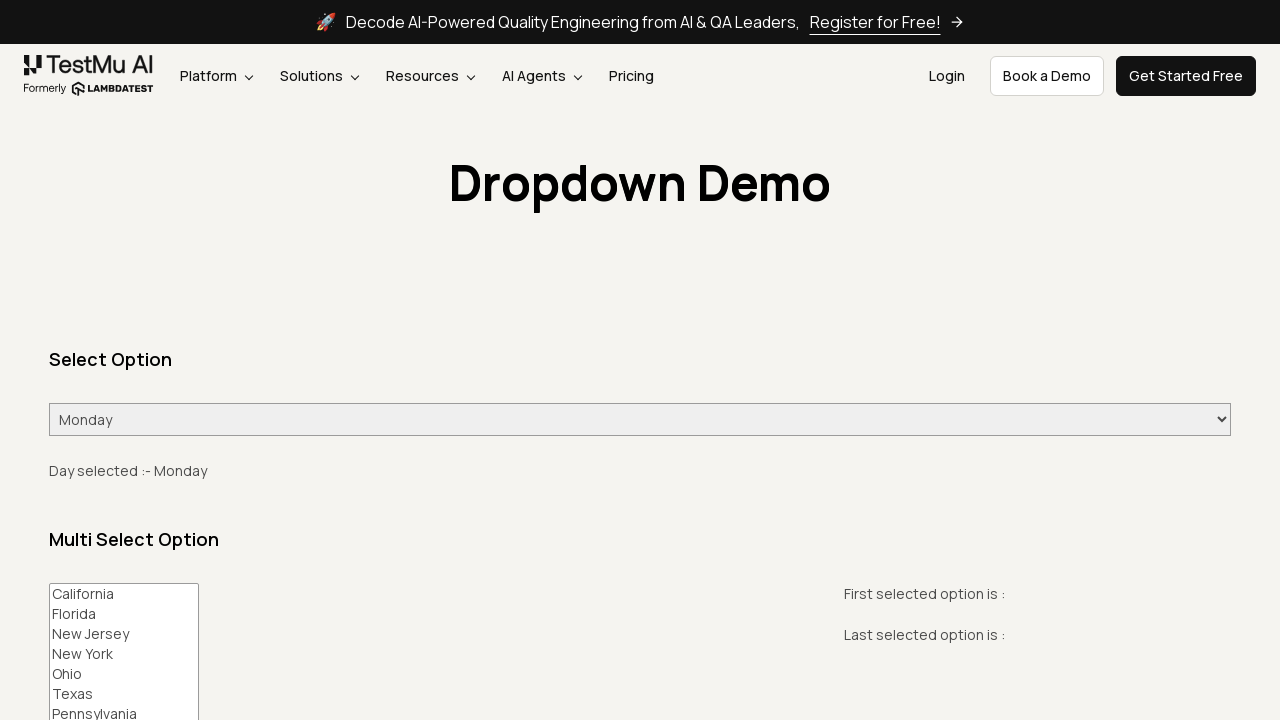

Selected 'Thursday' from single-select dropdown by option text on #select-demo >> nth=0
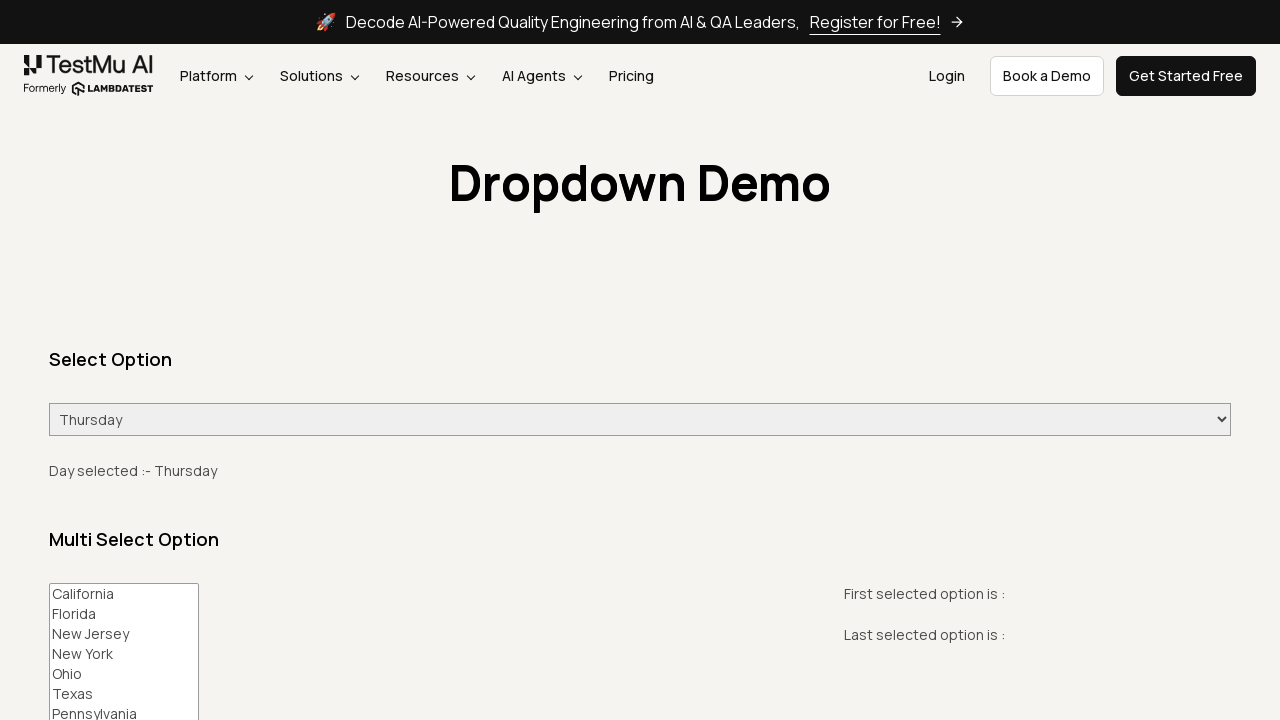

Selected 'Wednesday' from single-select dropdown by label on #select-demo >> nth=0
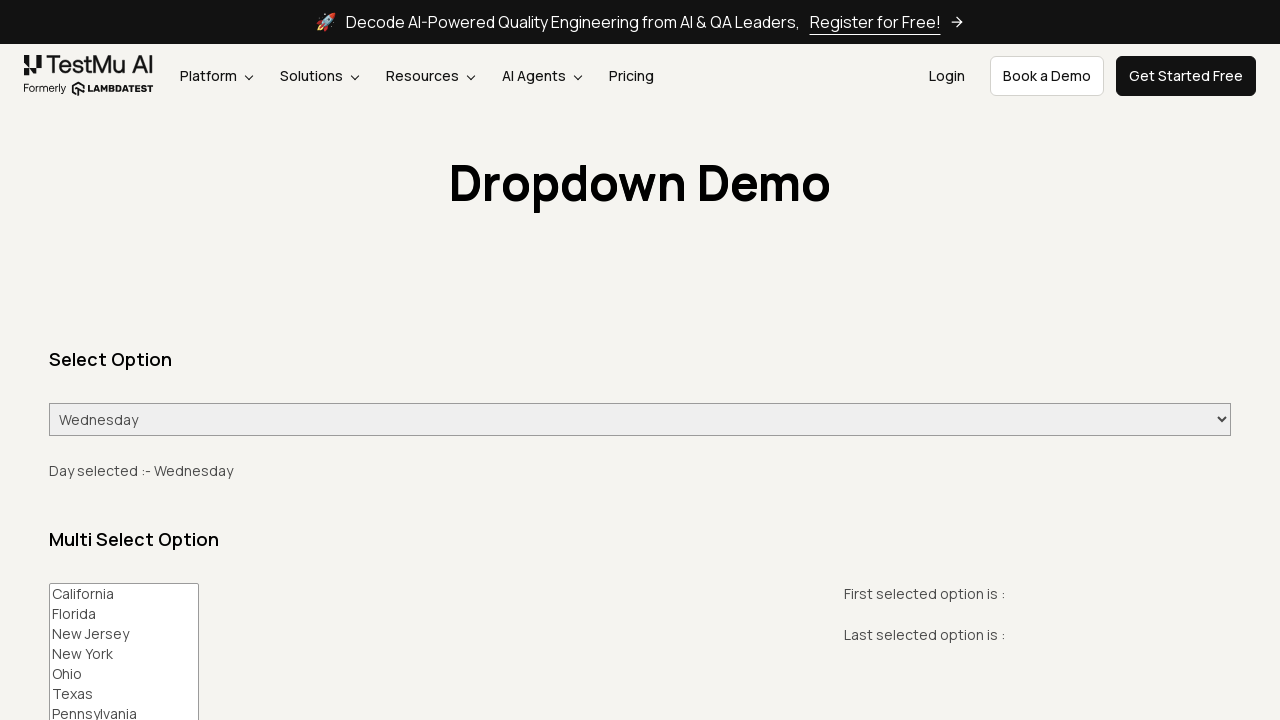

Selected option at index 3 from single-select dropdown on #select-demo >> nth=0
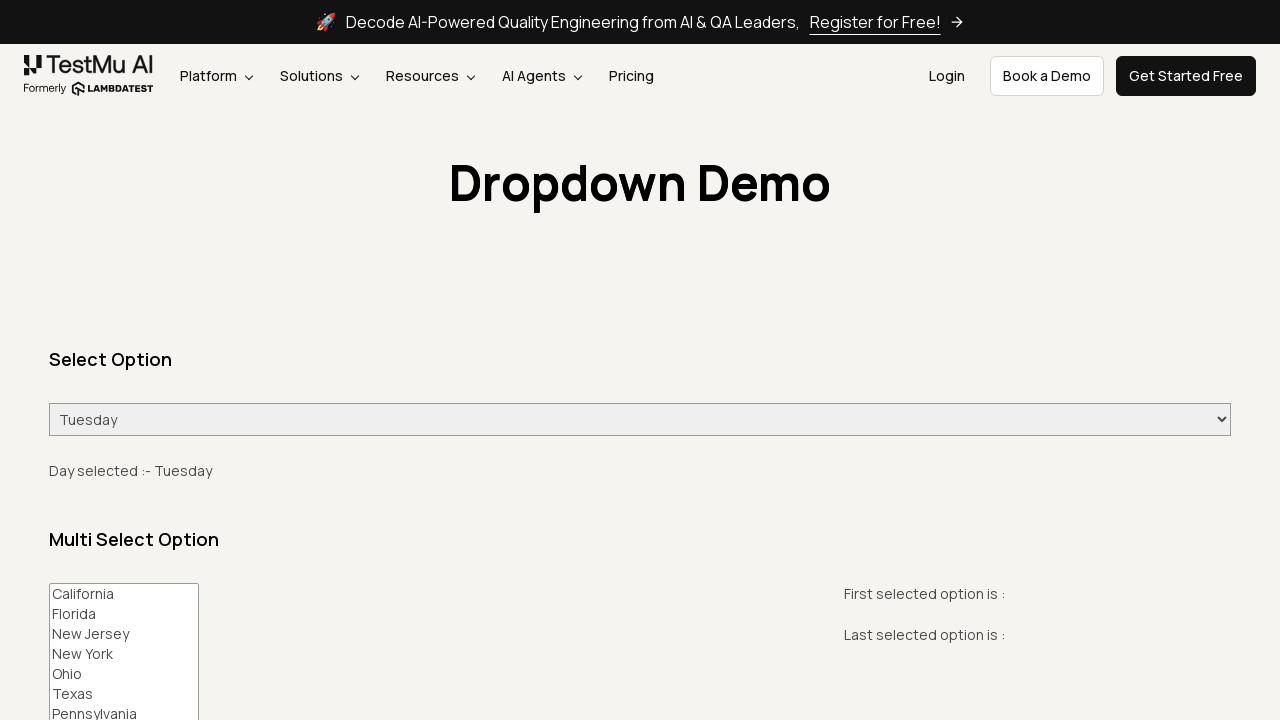

Waited for selected value result to display
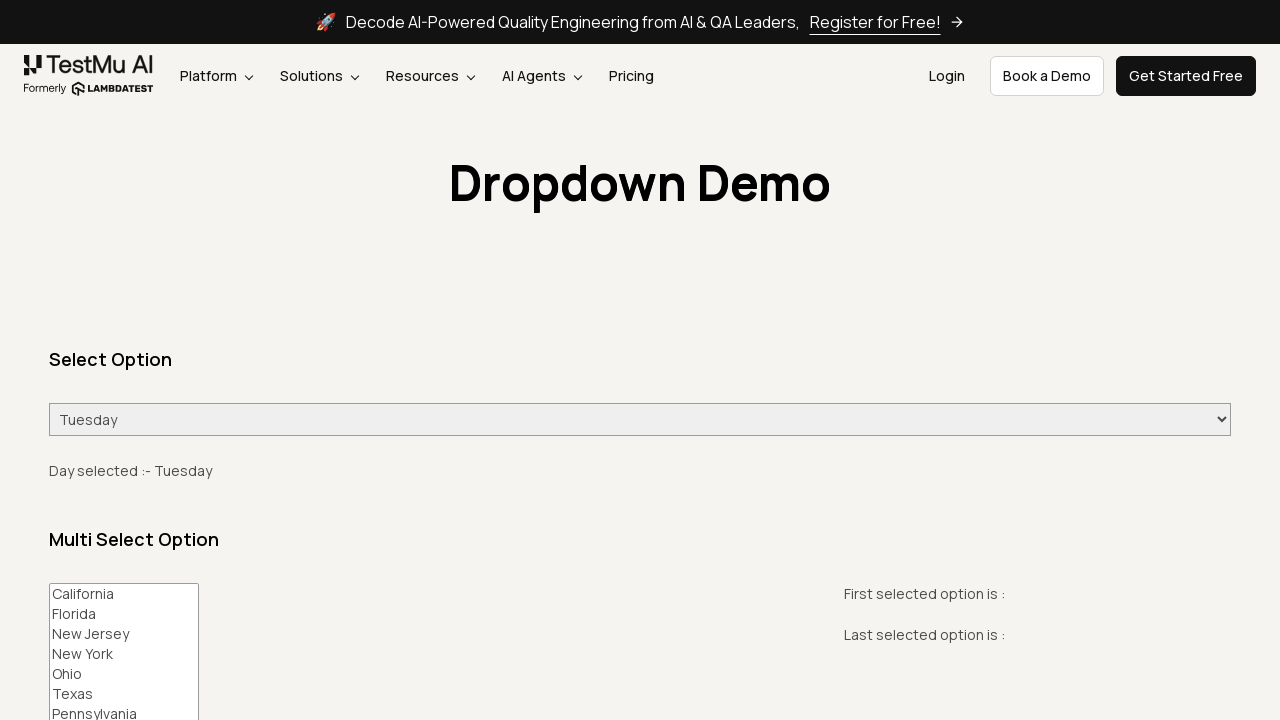

Located states multi-select dropdown
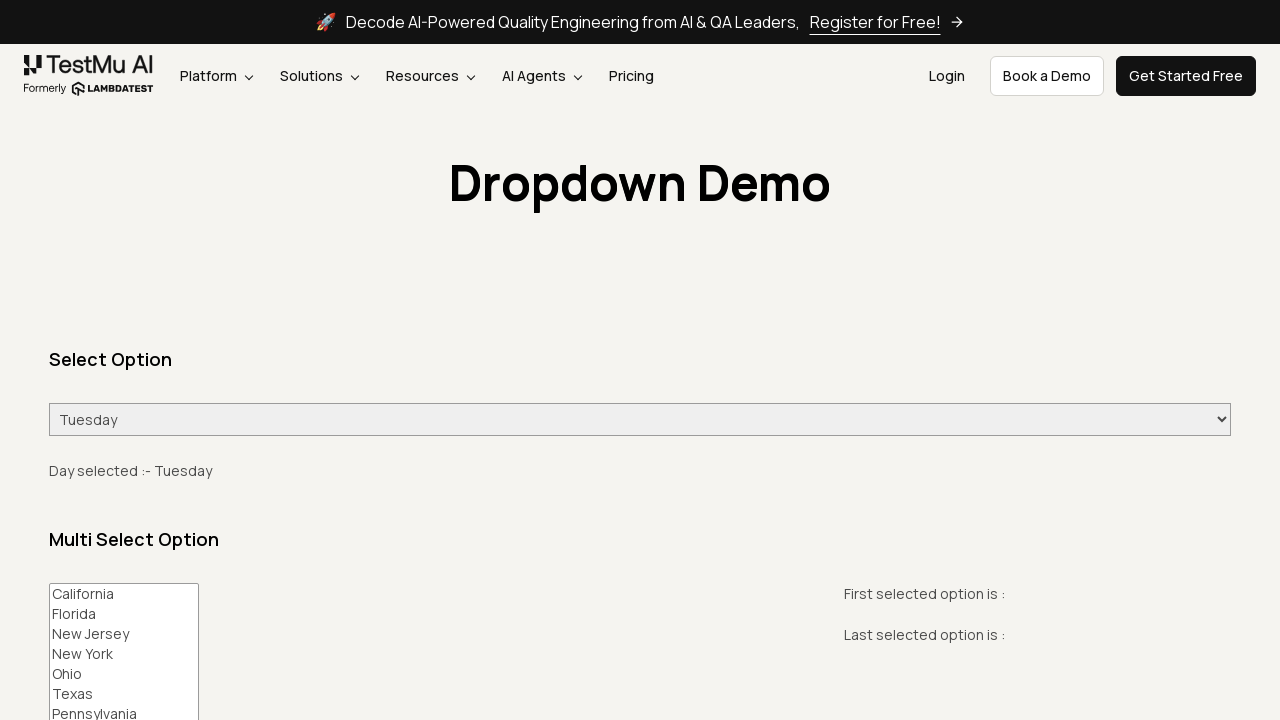

Selected 'Ohio' and 'New York' from states multi-select dropdown on xpath=//select[@name='States']
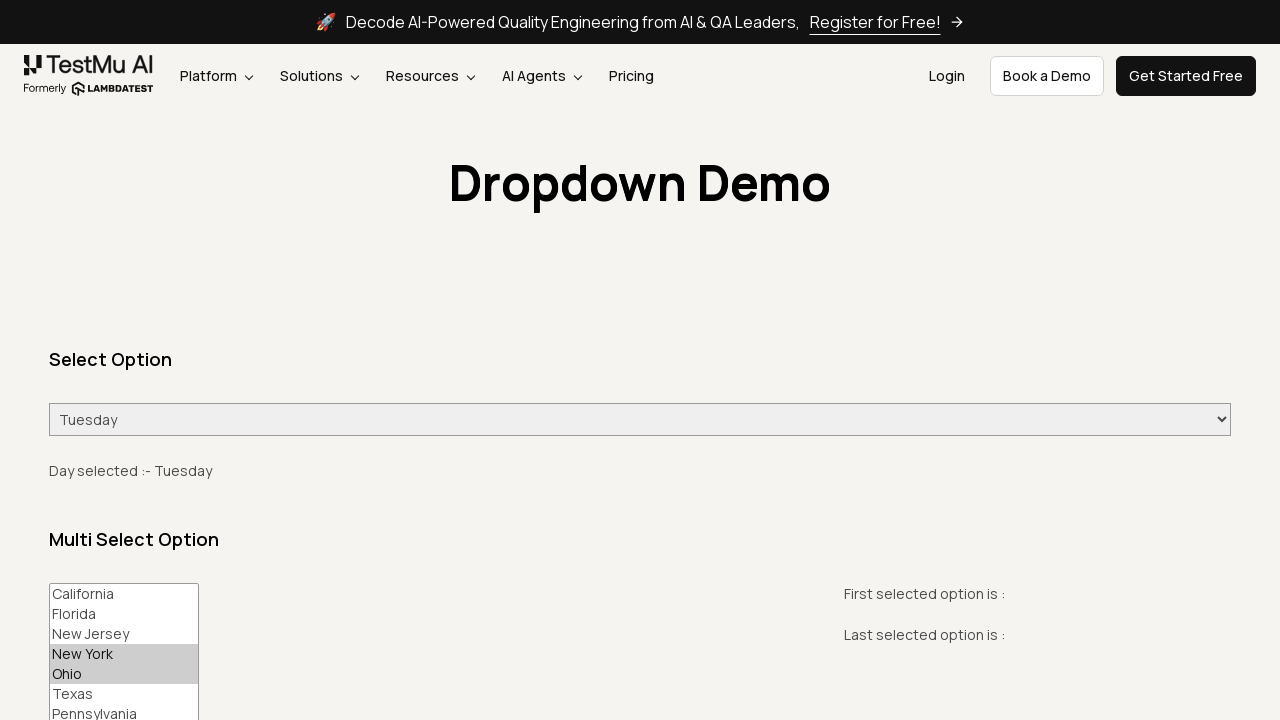

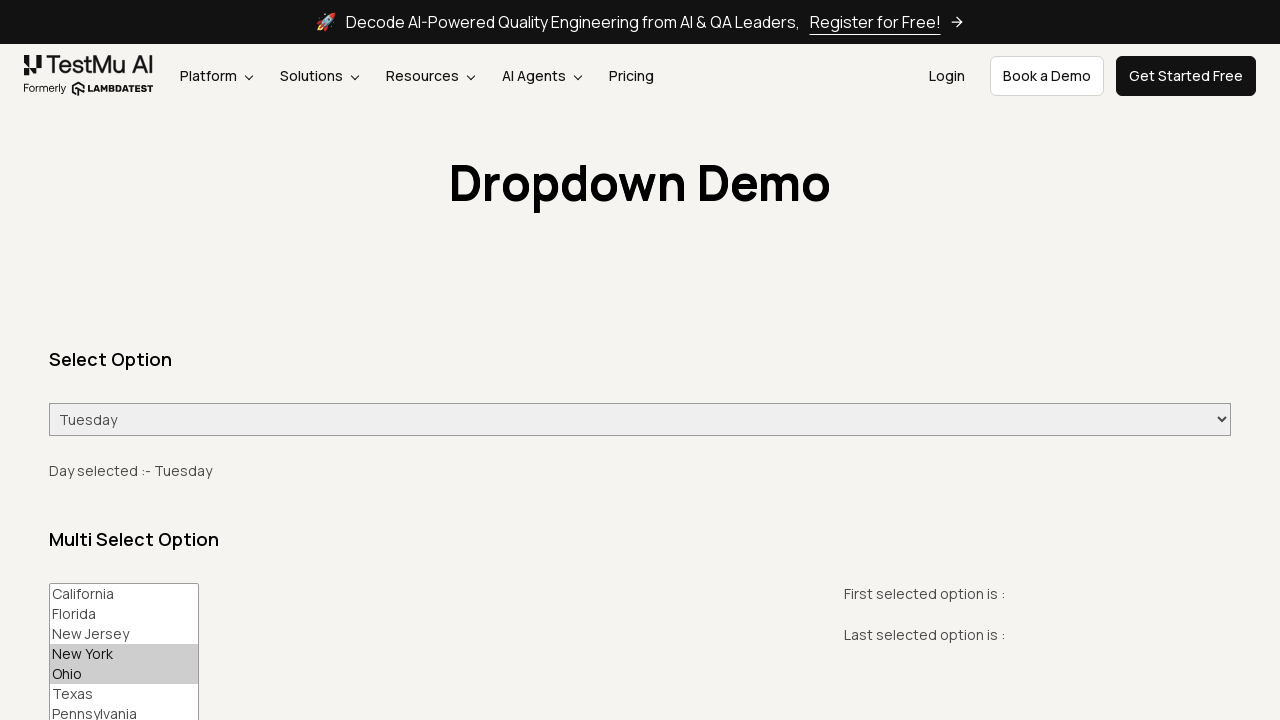